Navigates to an e-commerce practice testing site and clicks on a product element, likely to add it to the basket.

Starting URL: https://practice.automationtesting.in/

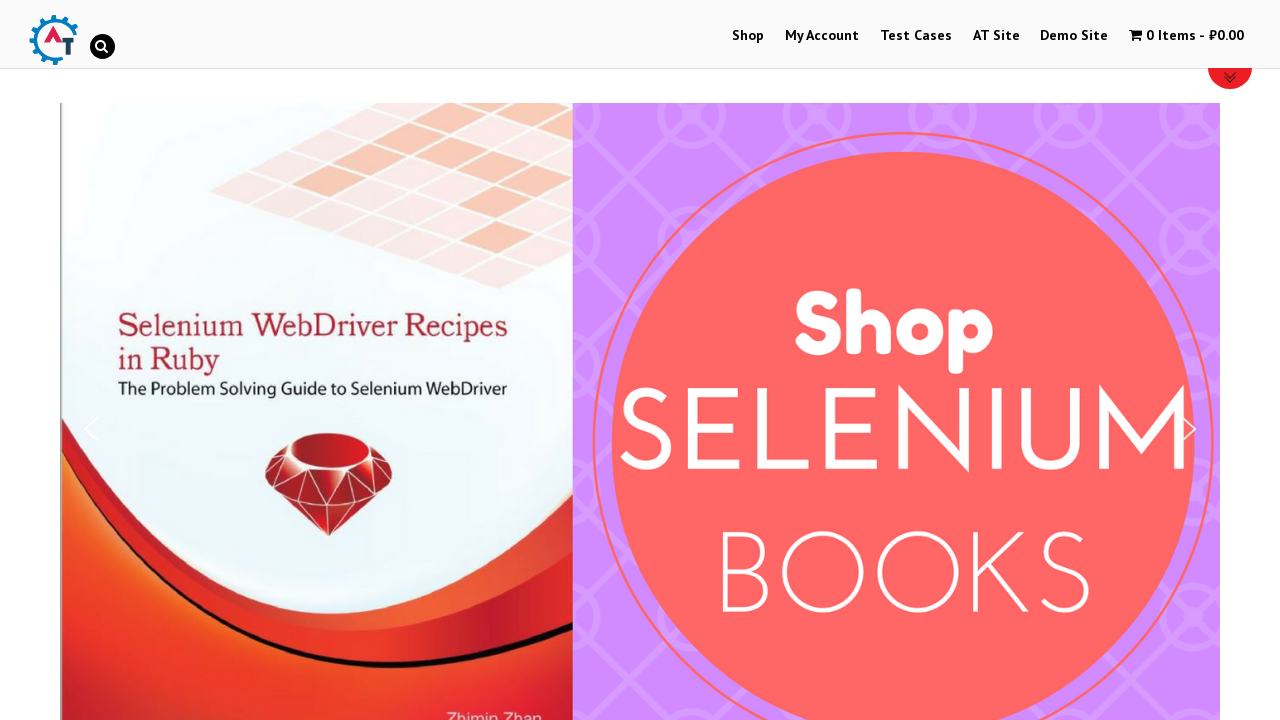

Navigated to e-commerce practice testing site
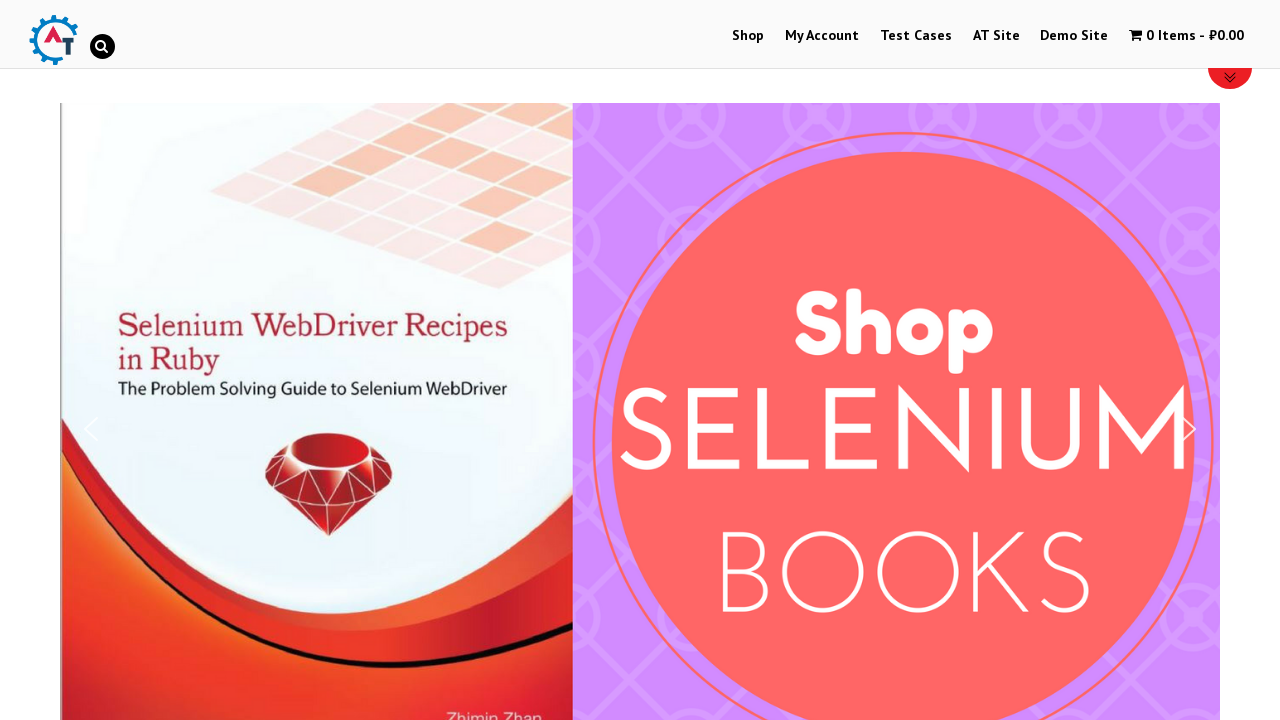

Clicked on product element to add to basket at (241, 360) on [data-product_id]
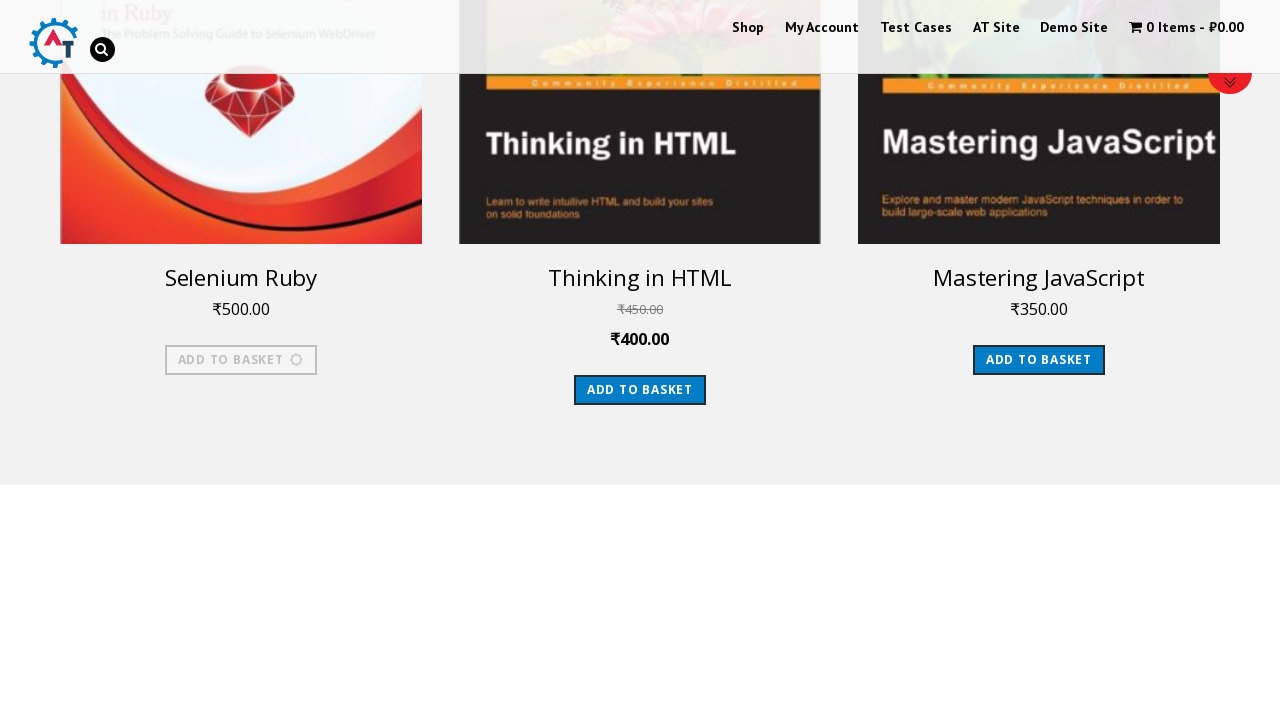

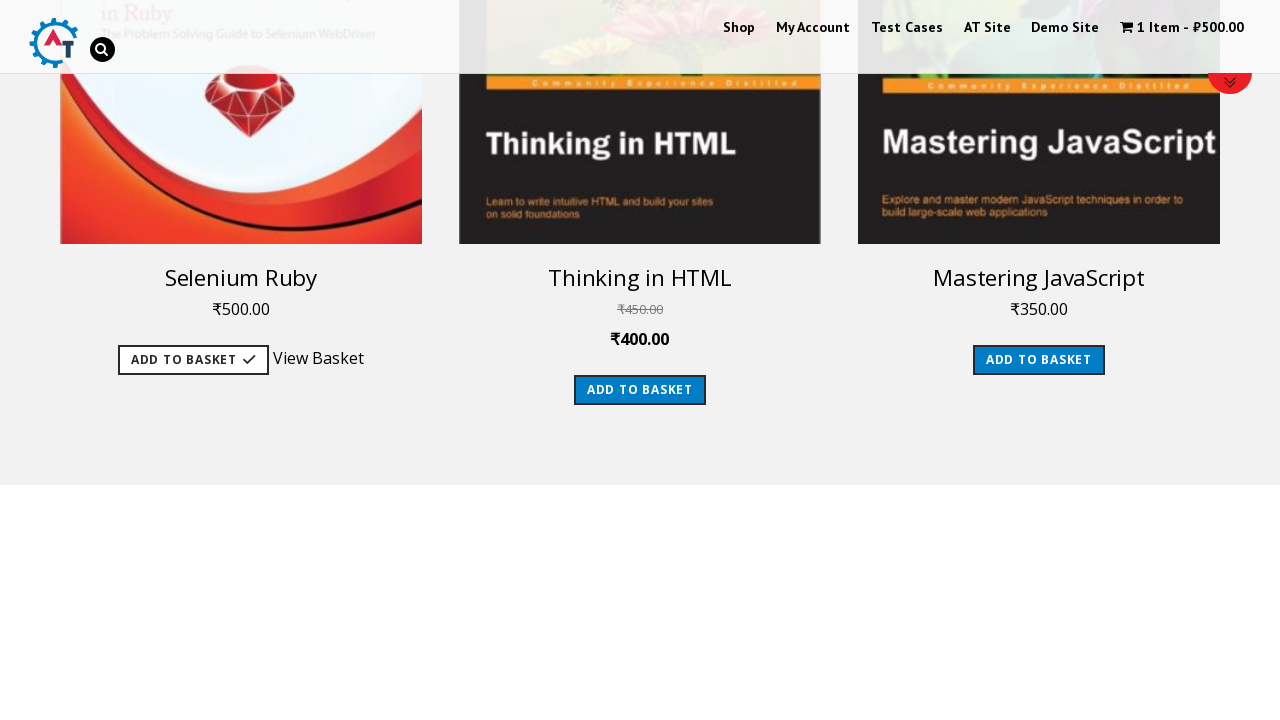